Tests checkbox functionality by selecting a single checkbox, then selecting multiple checkboxes, and finally unchecking all selected checkboxes

Starting URL: https://www.qa-practice.com/elements/checkbox/mult_checkbox

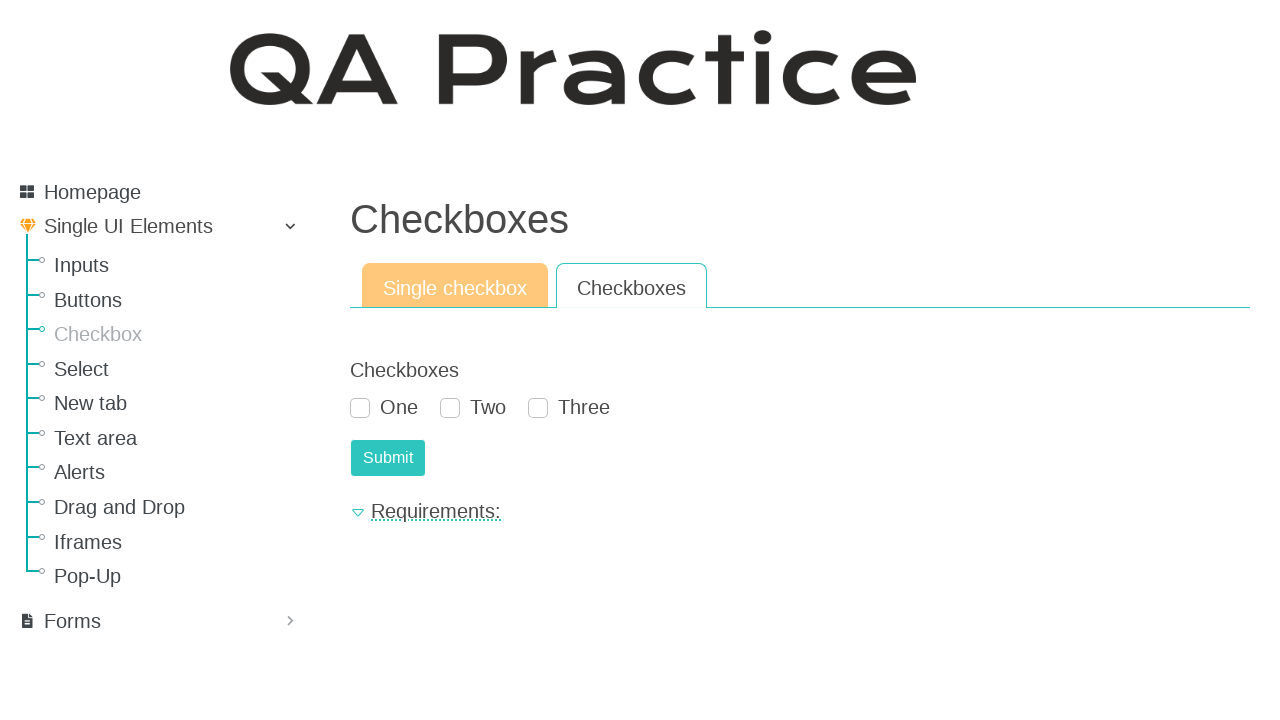

Checked the first checkbox at (360, 408) on xpath=//input[@id='id_checkboxes_0']
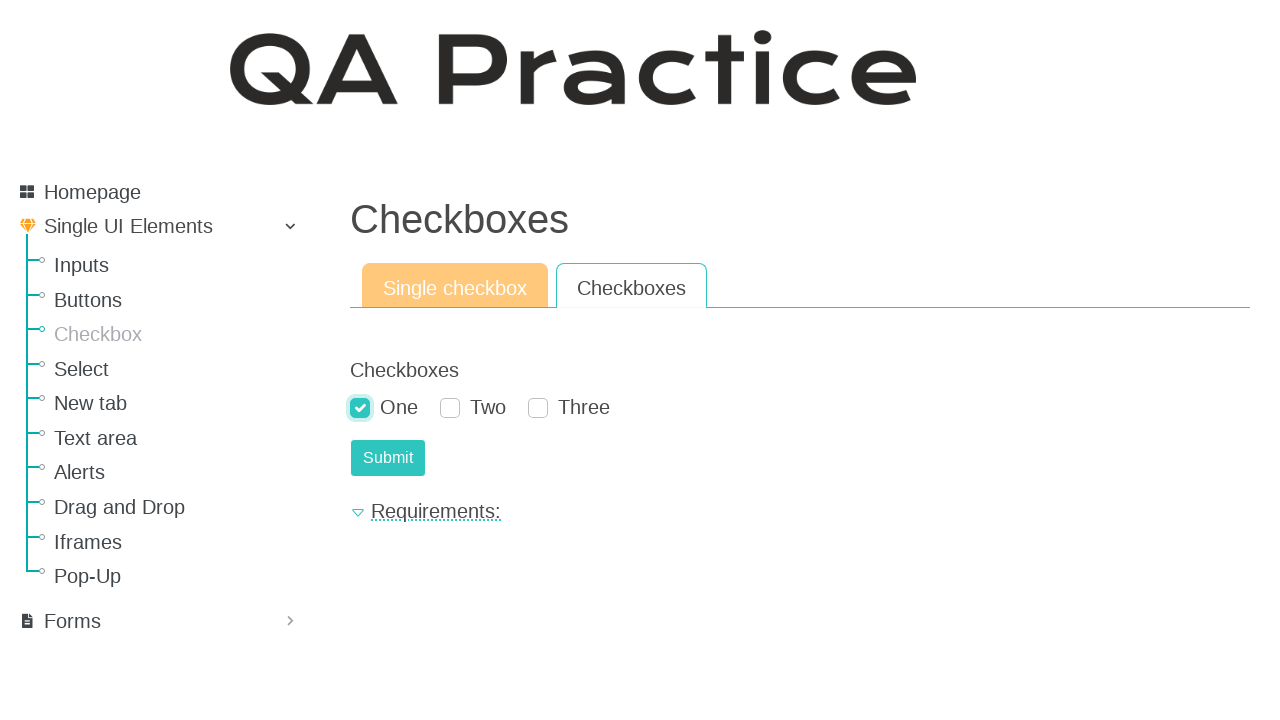

Verified first checkbox is checked
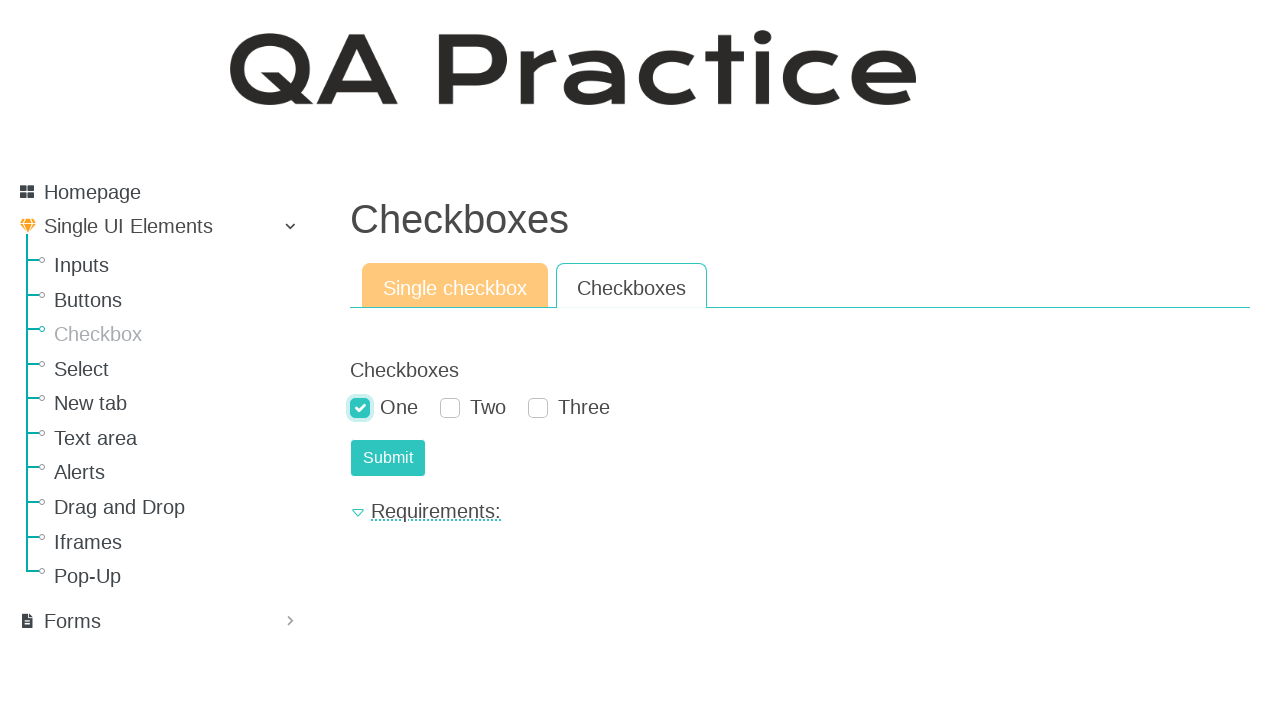

Checked checkbox: //input[@id='id_checkboxes_0'] on //input[@id='id_checkboxes_0']
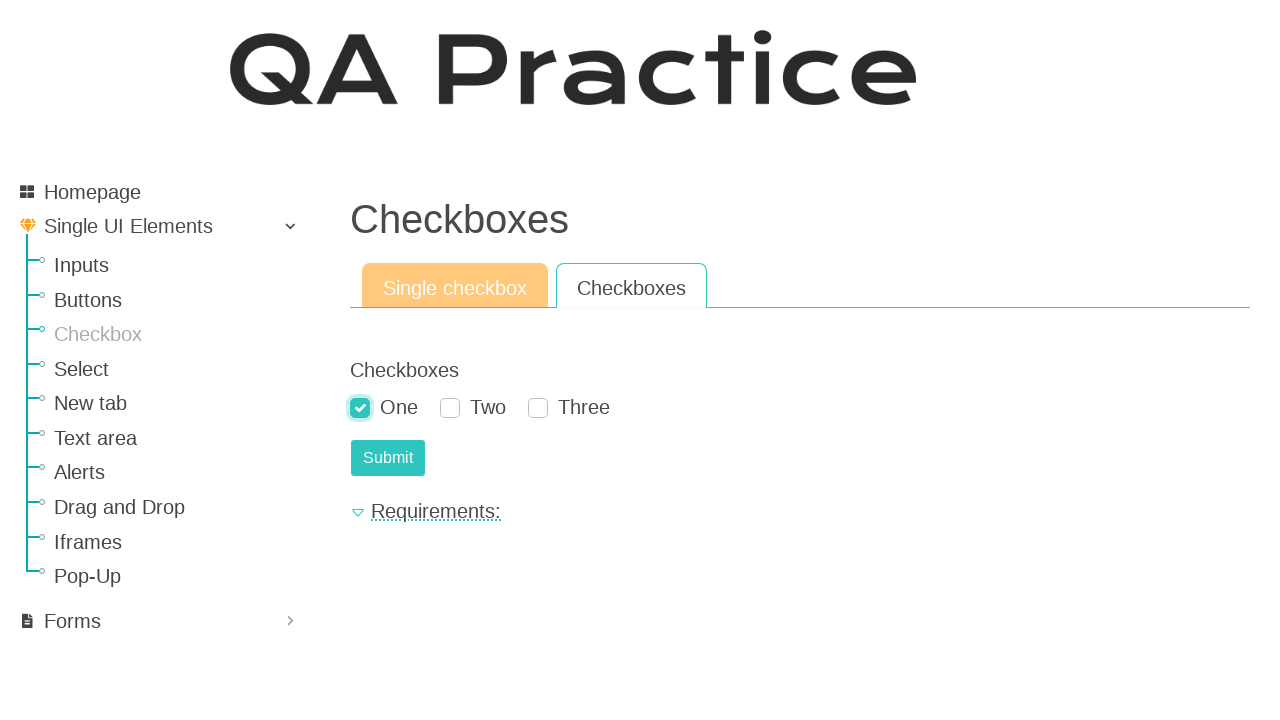

Checked checkbox: //input[@id='id_checkboxes_1'] at (450, 408) on //input[@id='id_checkboxes_1']
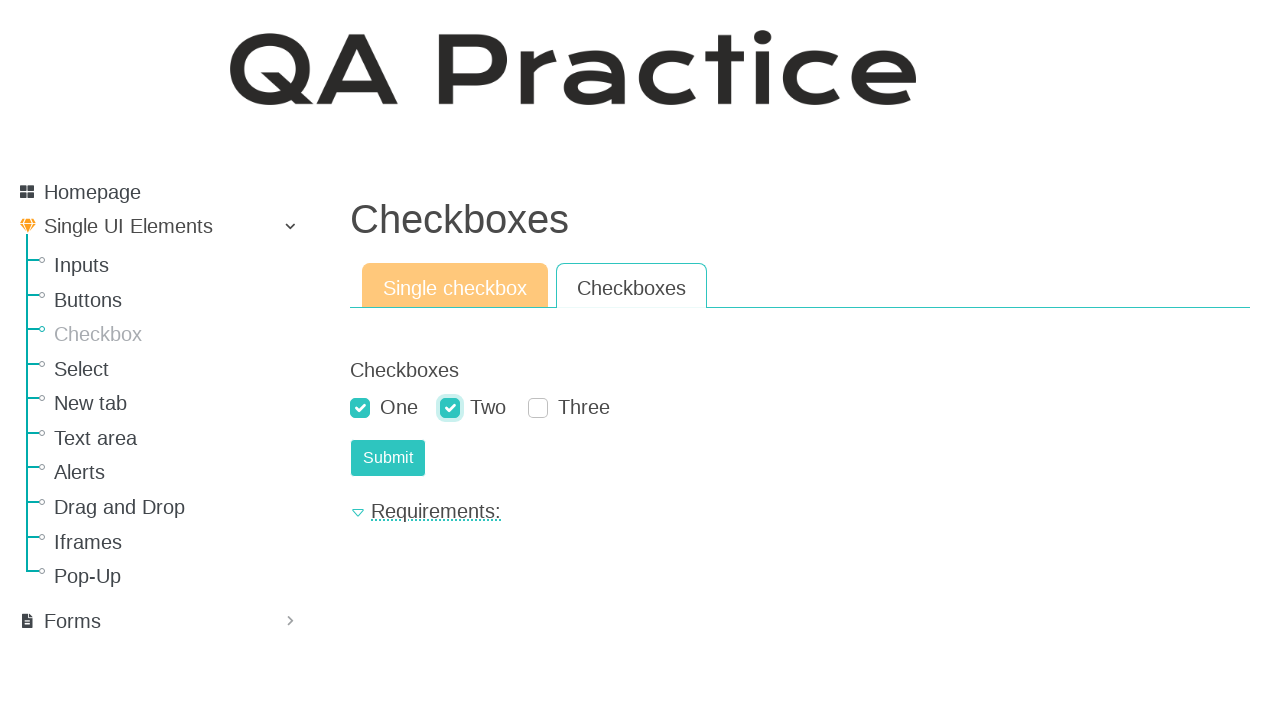

Checked checkbox: //input[@id='id_checkboxes_2'] at (538, 408) on //input[@id='id_checkboxes_2']
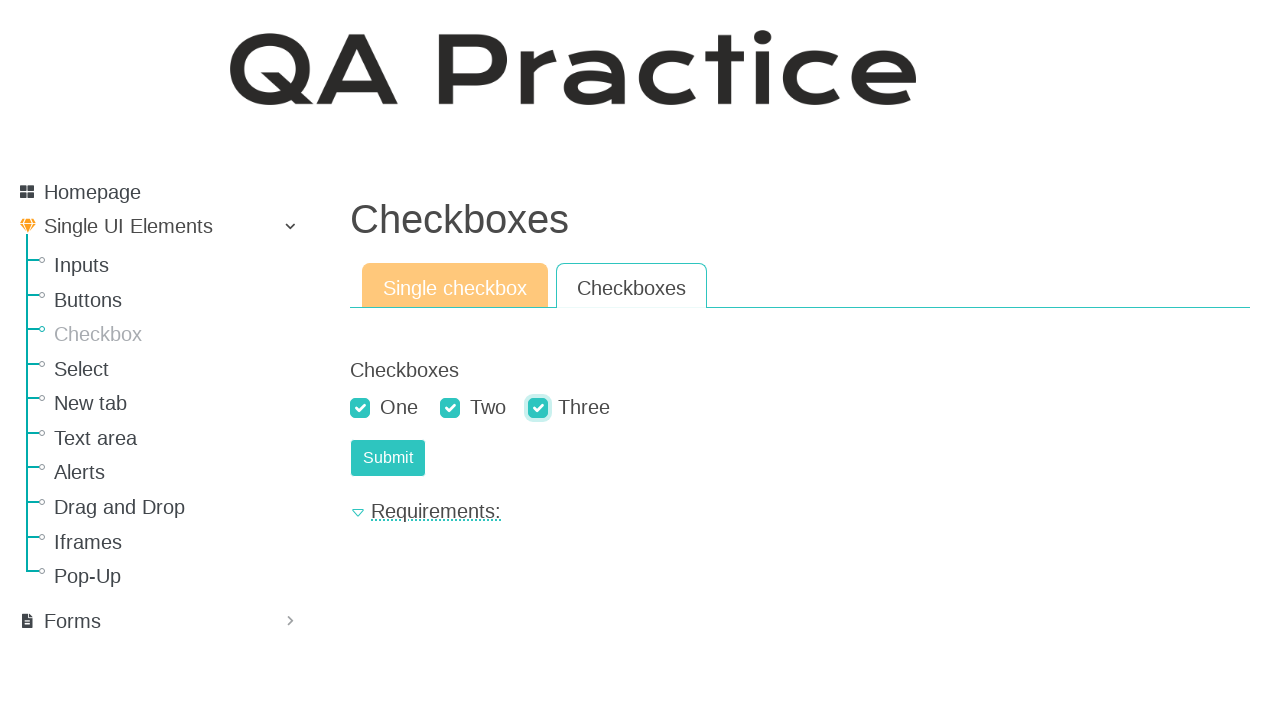

Unchecked checkbox: //input[@id='id_checkboxes_0'] at (360, 408) on //input[@id='id_checkboxes_0']
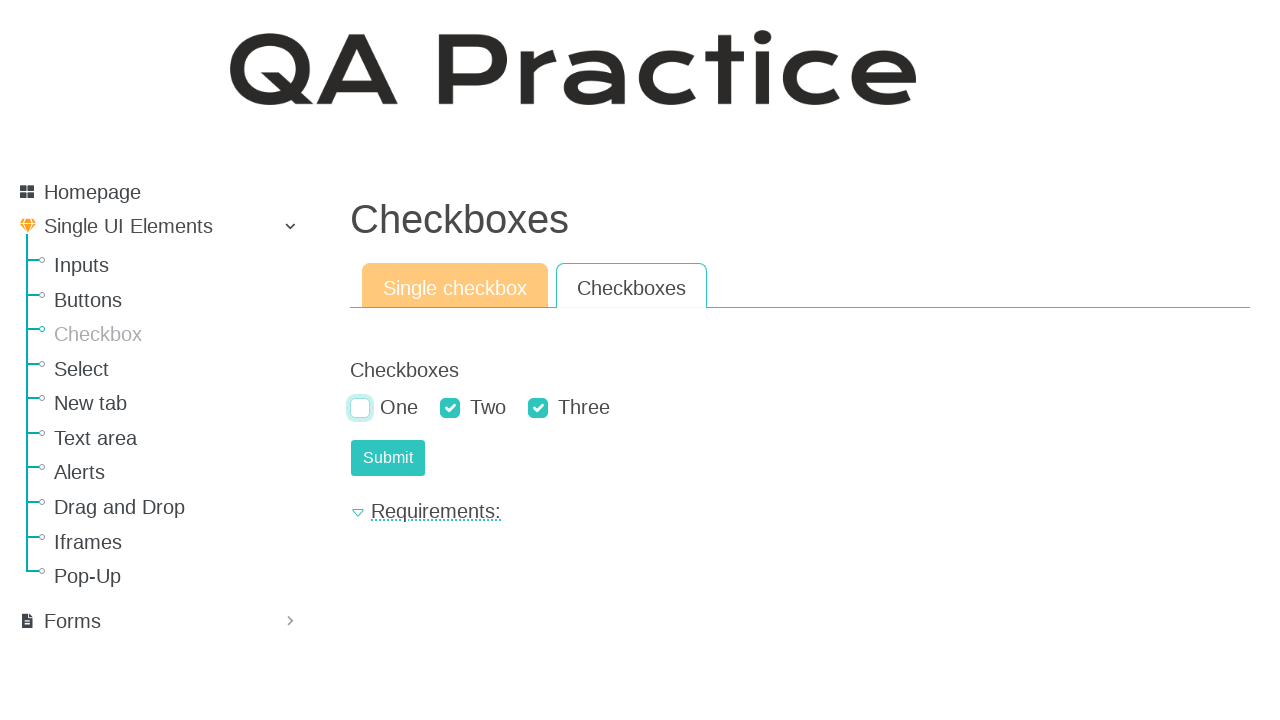

Unchecked checkbox: //input[@id='id_checkboxes_1'] at (450, 408) on //input[@id='id_checkboxes_1']
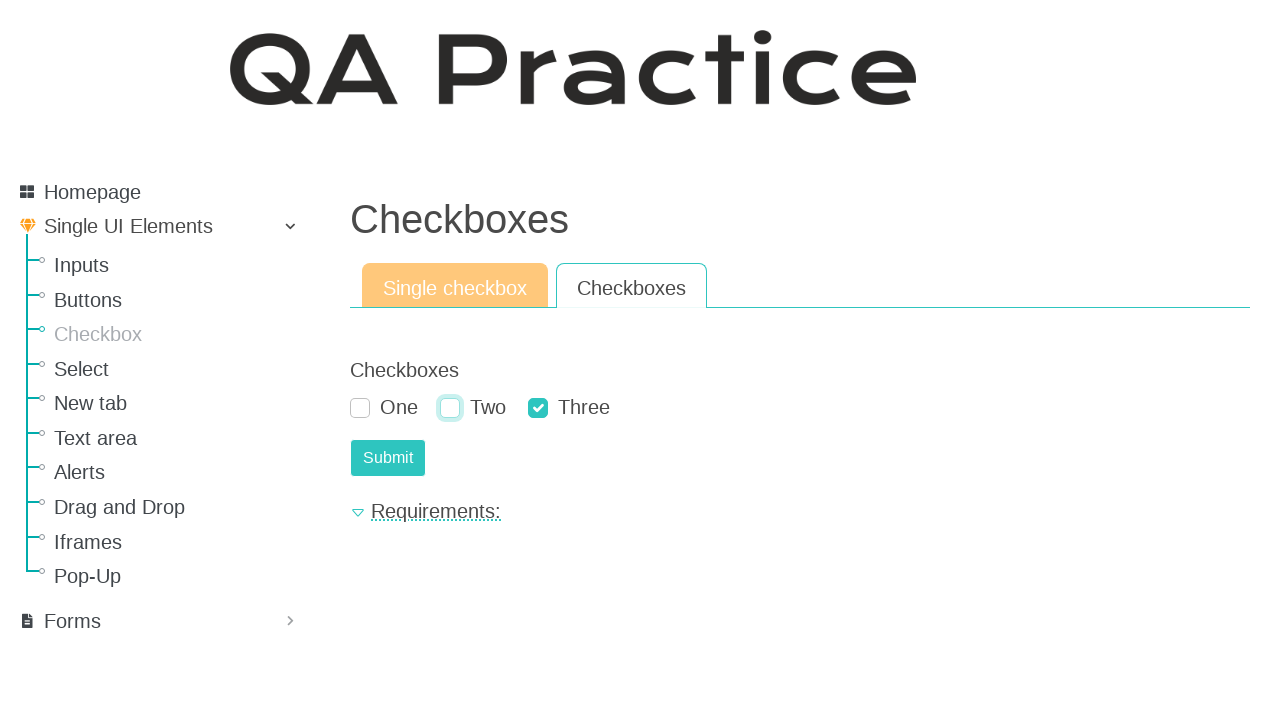

Unchecked checkbox: //input[@id='id_checkboxes_2'] at (538, 408) on //input[@id='id_checkboxes_2']
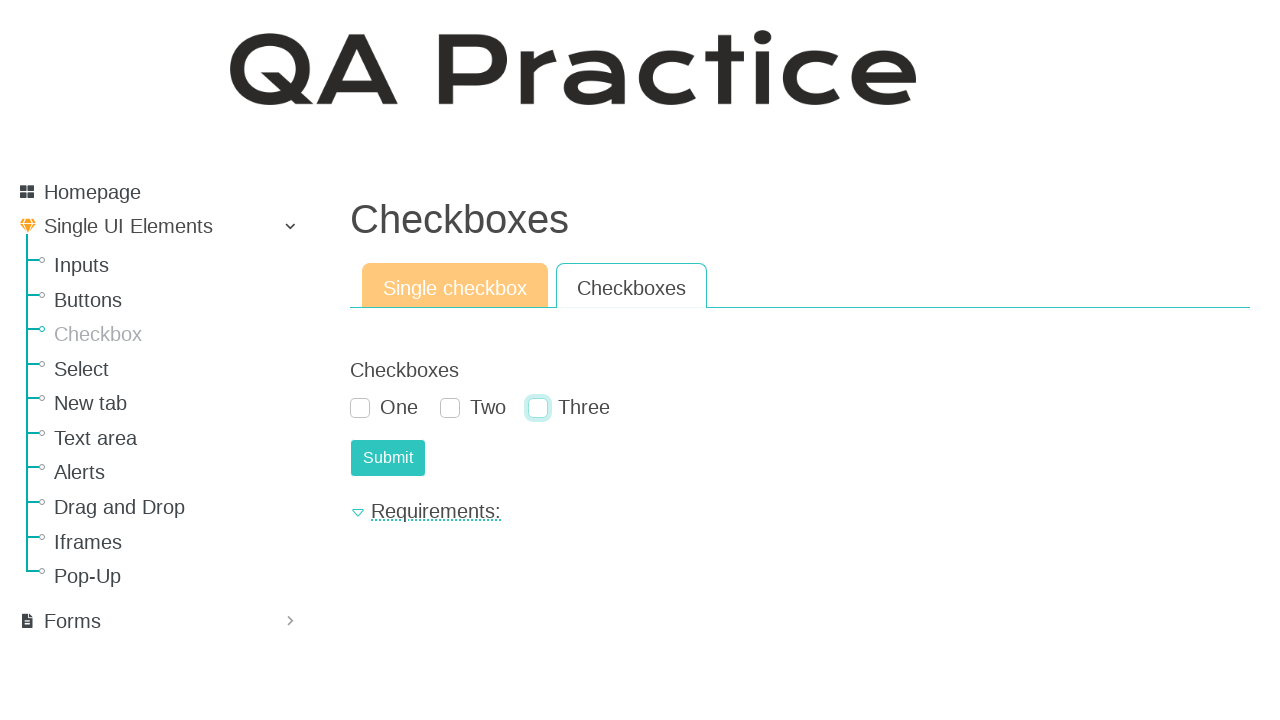

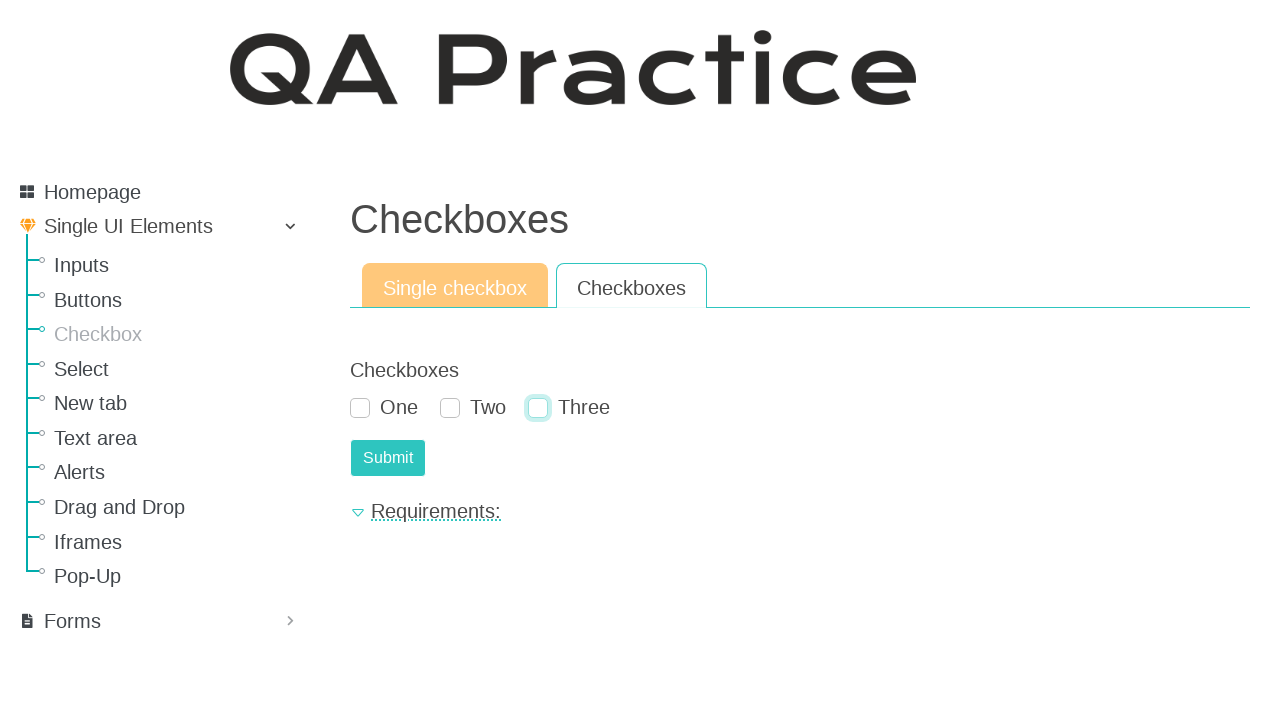